Tests navigation to the API page by clicking the API link, handling mobile menu if needed

Starting URL: https://webdriver.io/

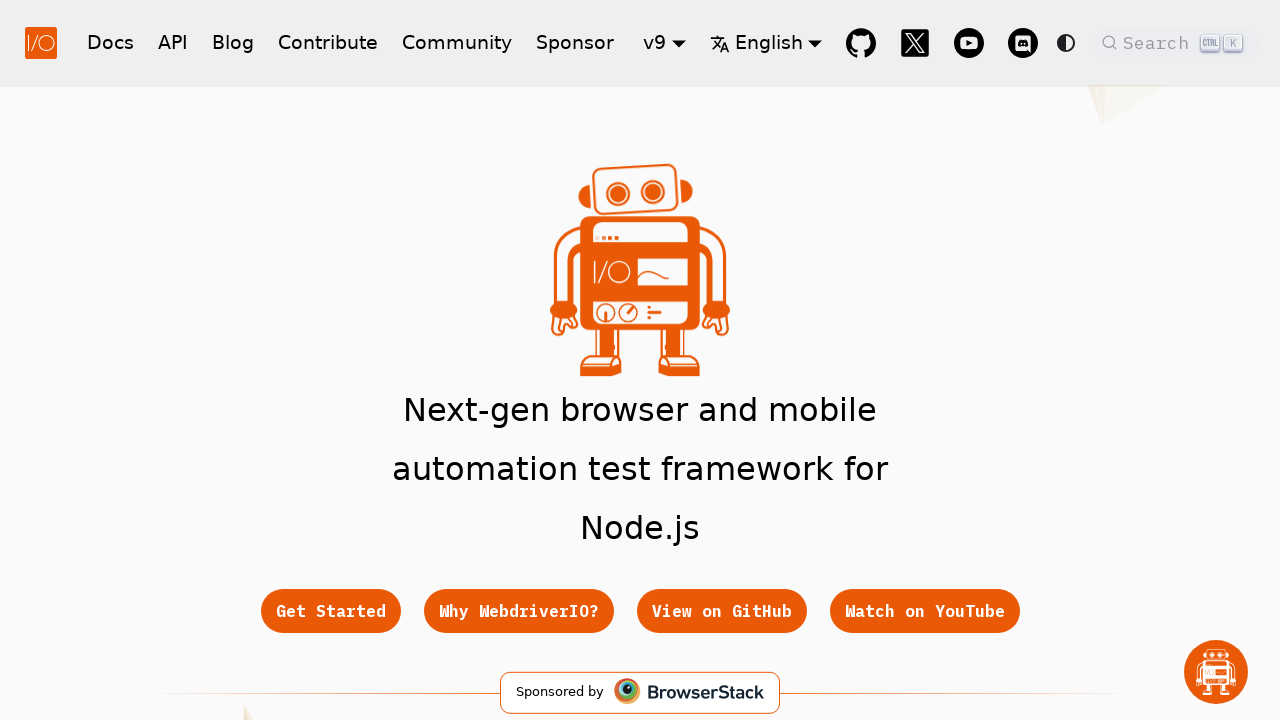

Located the API link
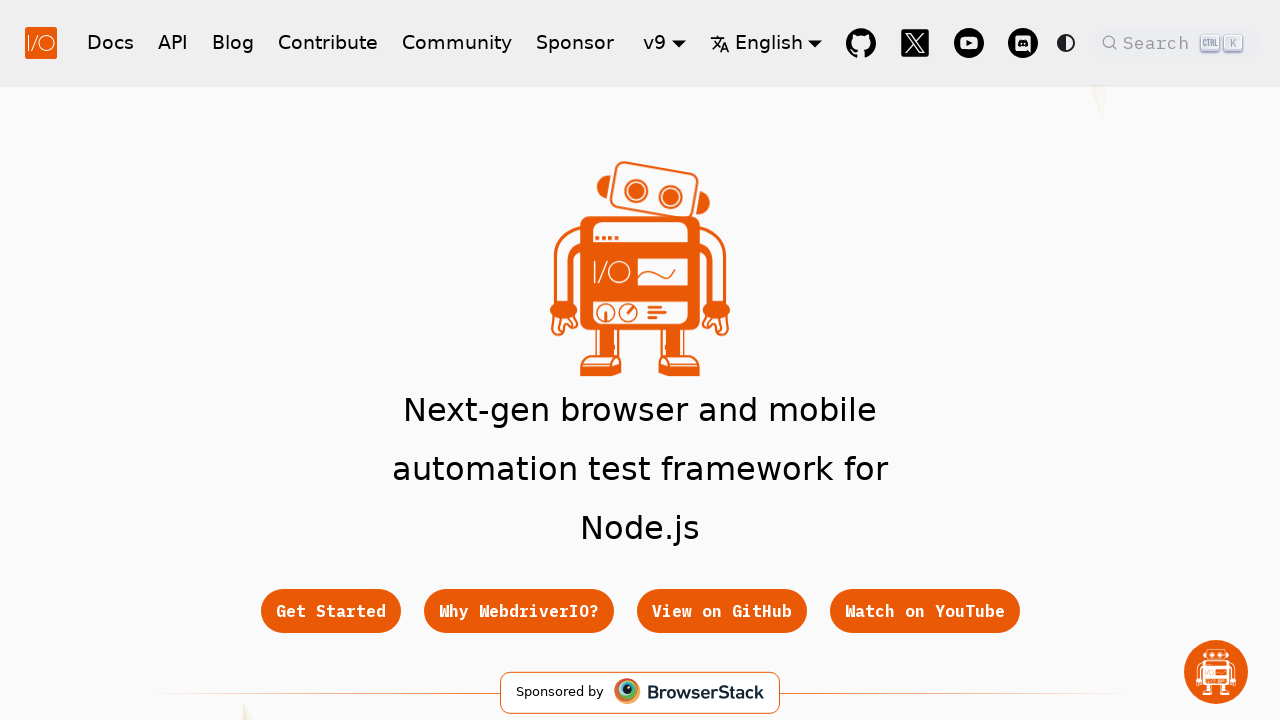

Located the mobile menu button
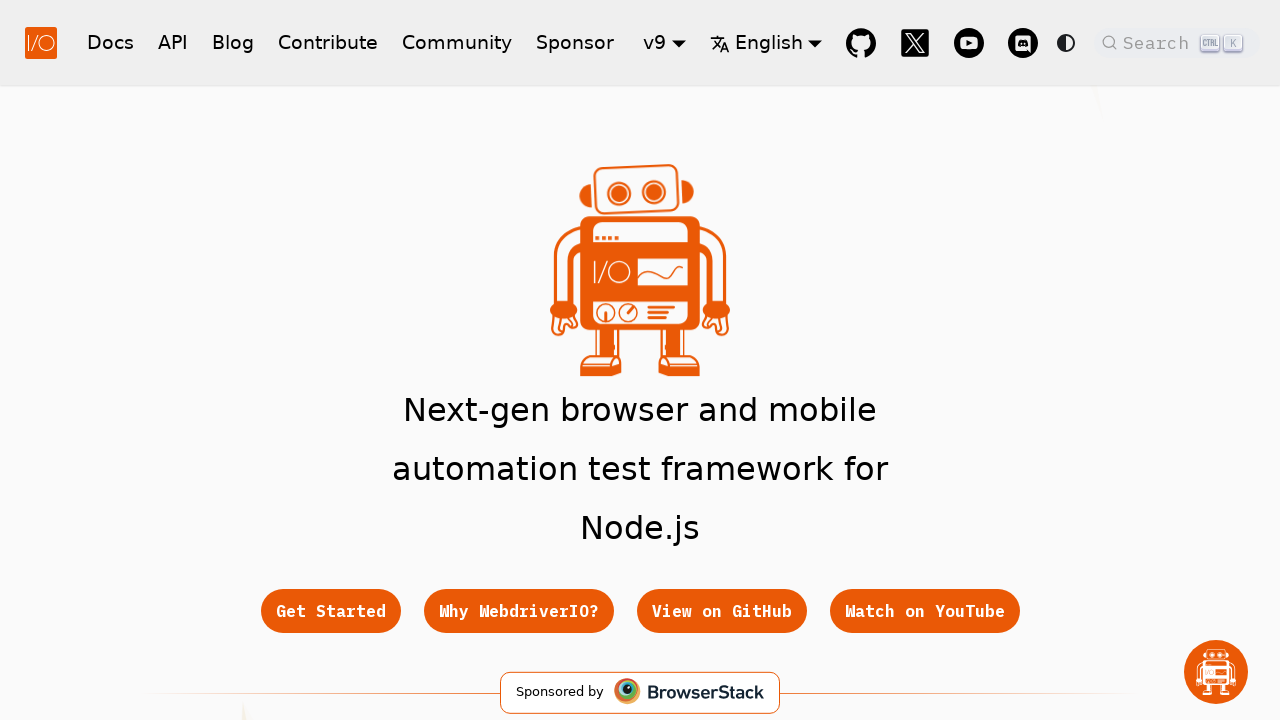

Clicked the API link at (173, 42) on a:text-is('API')
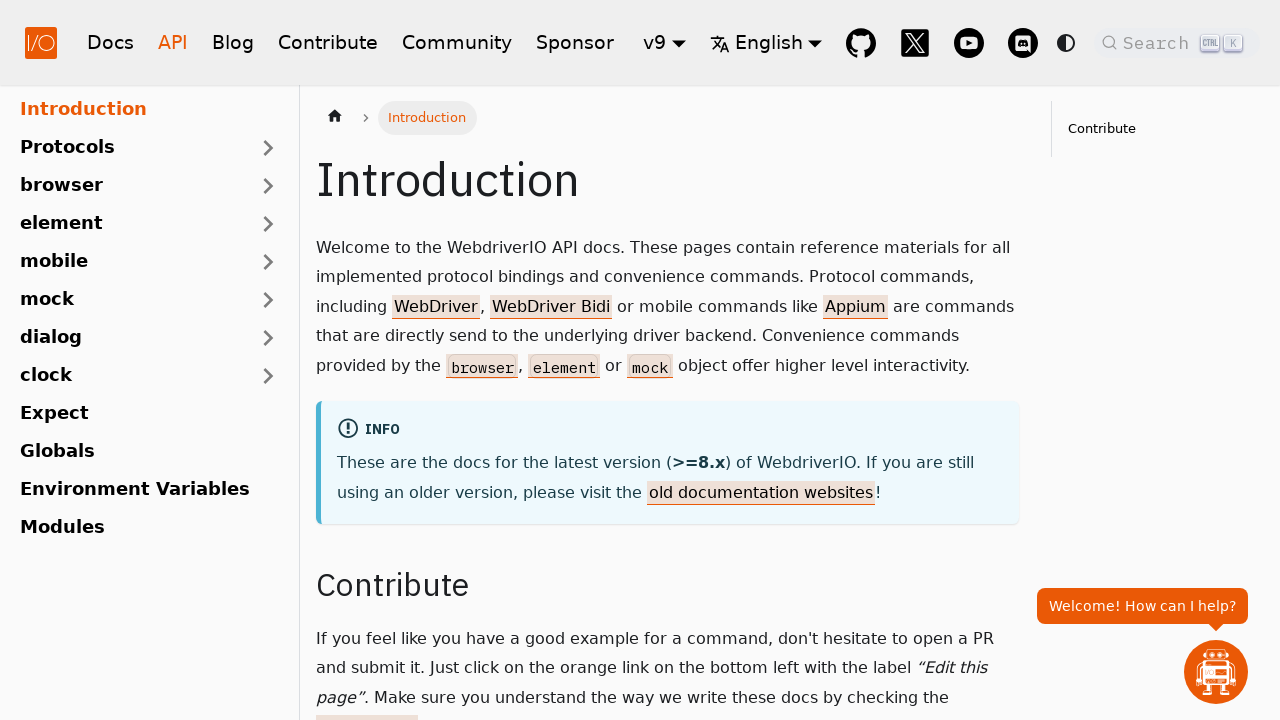

Waited for page title to include 'Introduction'
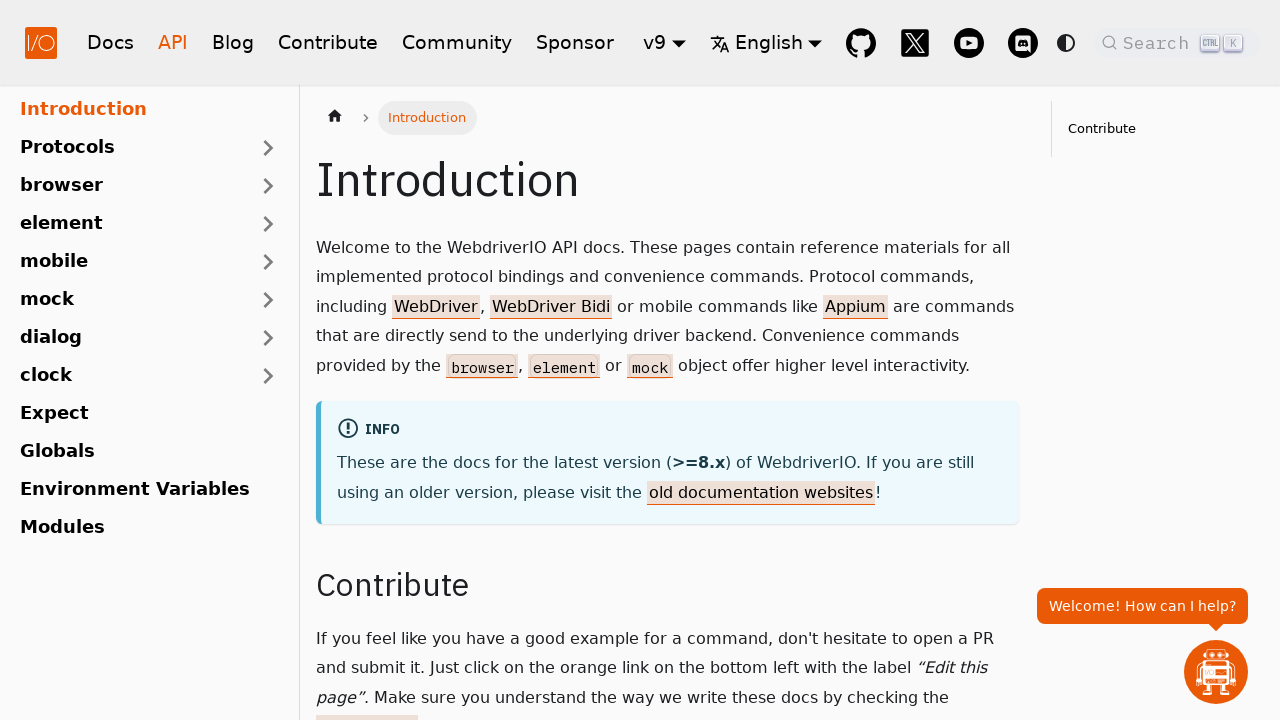

Verified page title contains 'Introduction'
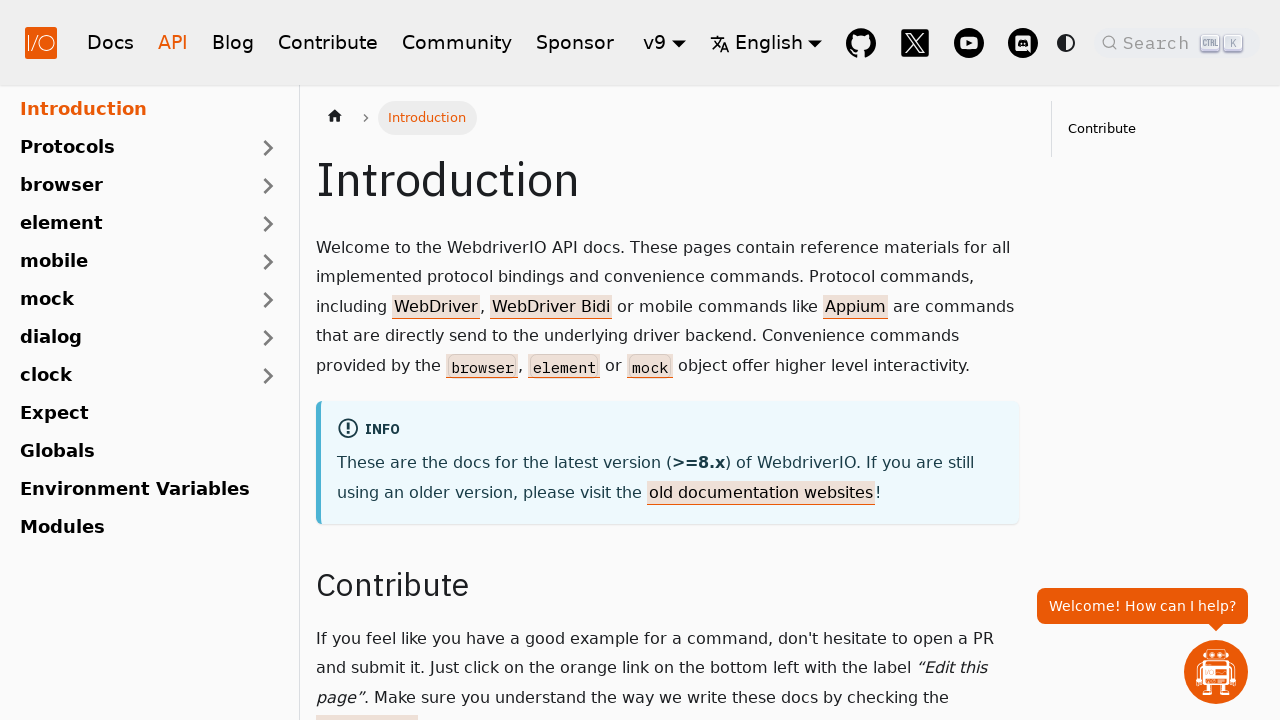

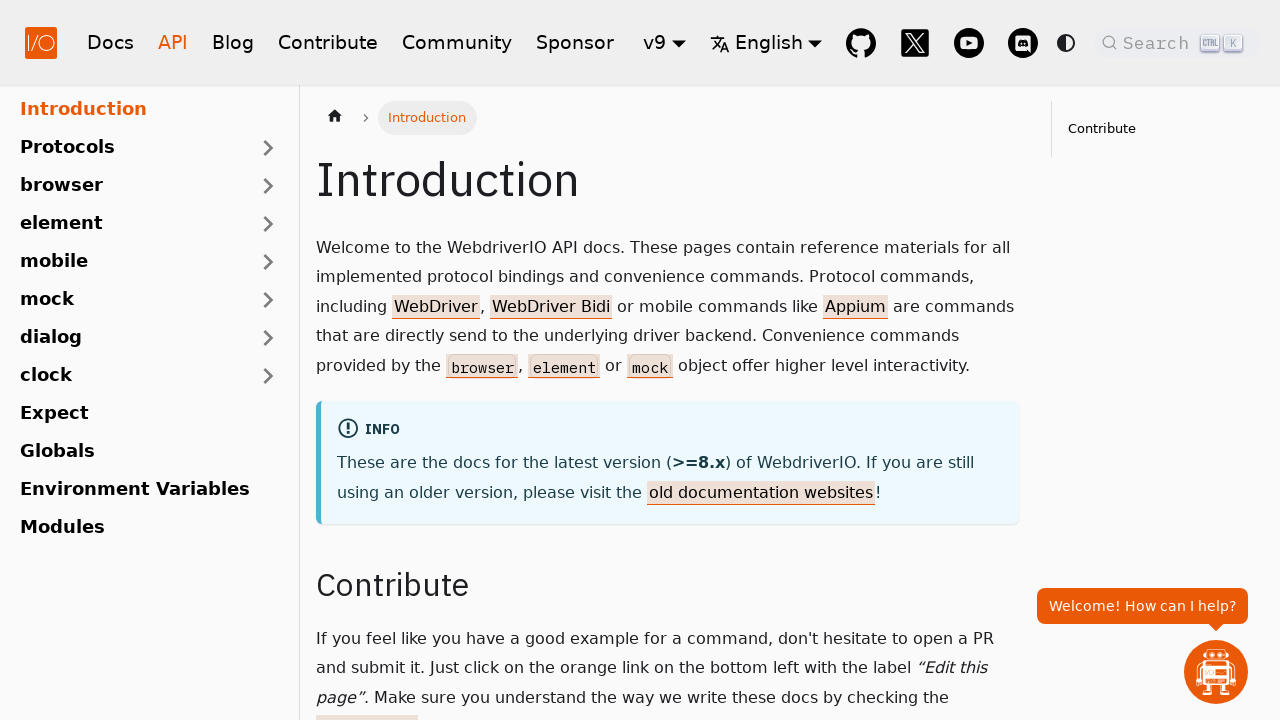